Tests FAQ accordion item 5 - clicks on the question about scooter battery/charging and verifies the answer is displayed

Starting URL: https://qa-scooter.praktikum-services.ru/

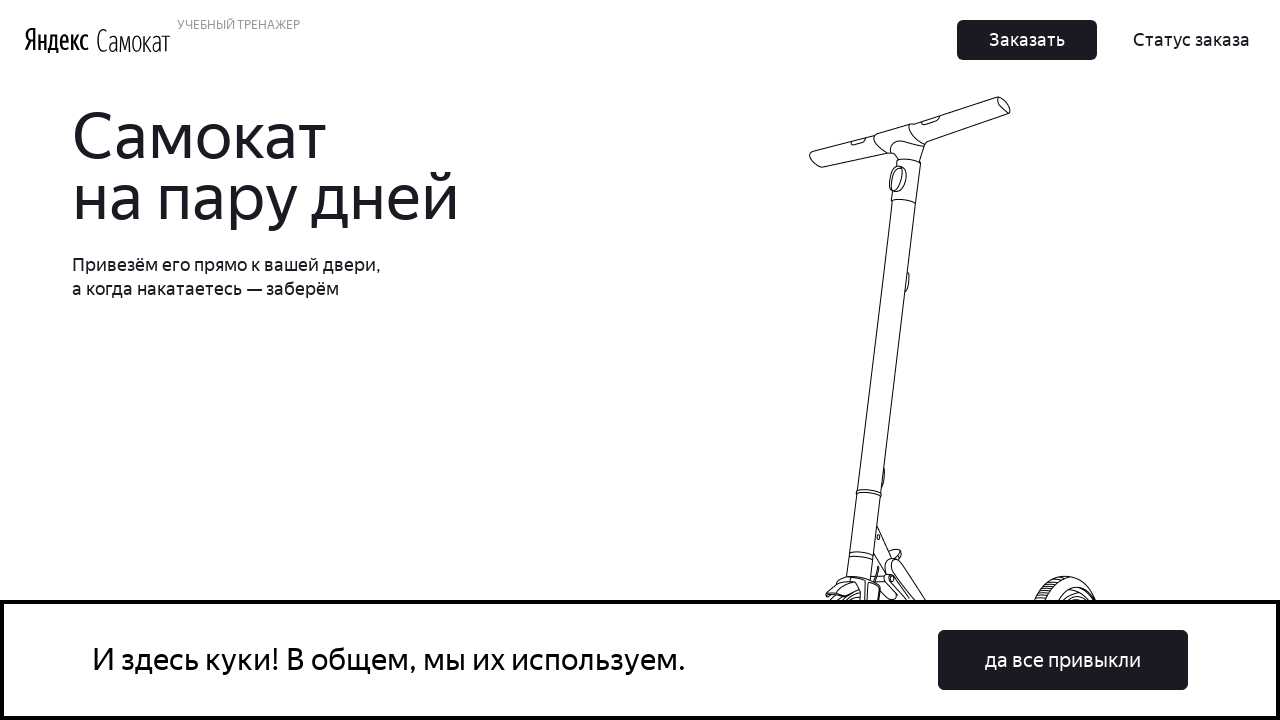

Waited for page to load (domcontentloaded)
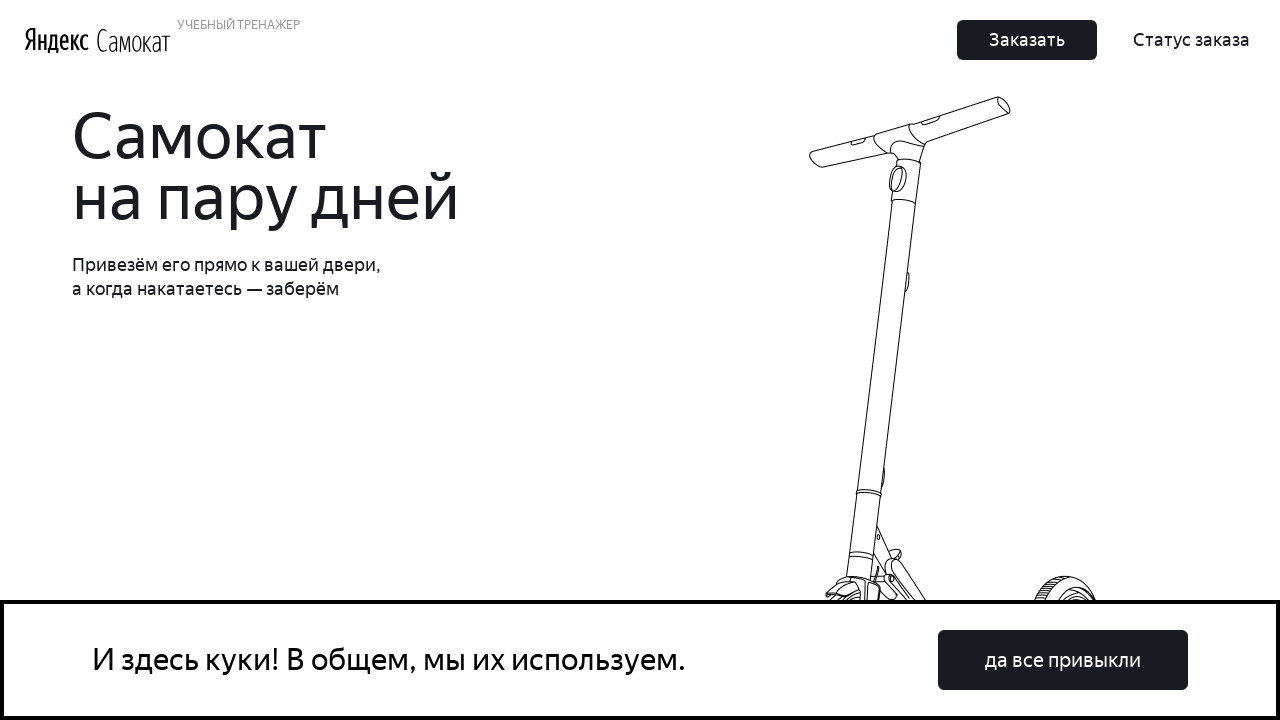

Scrolled to bottom of page to reveal FAQ section
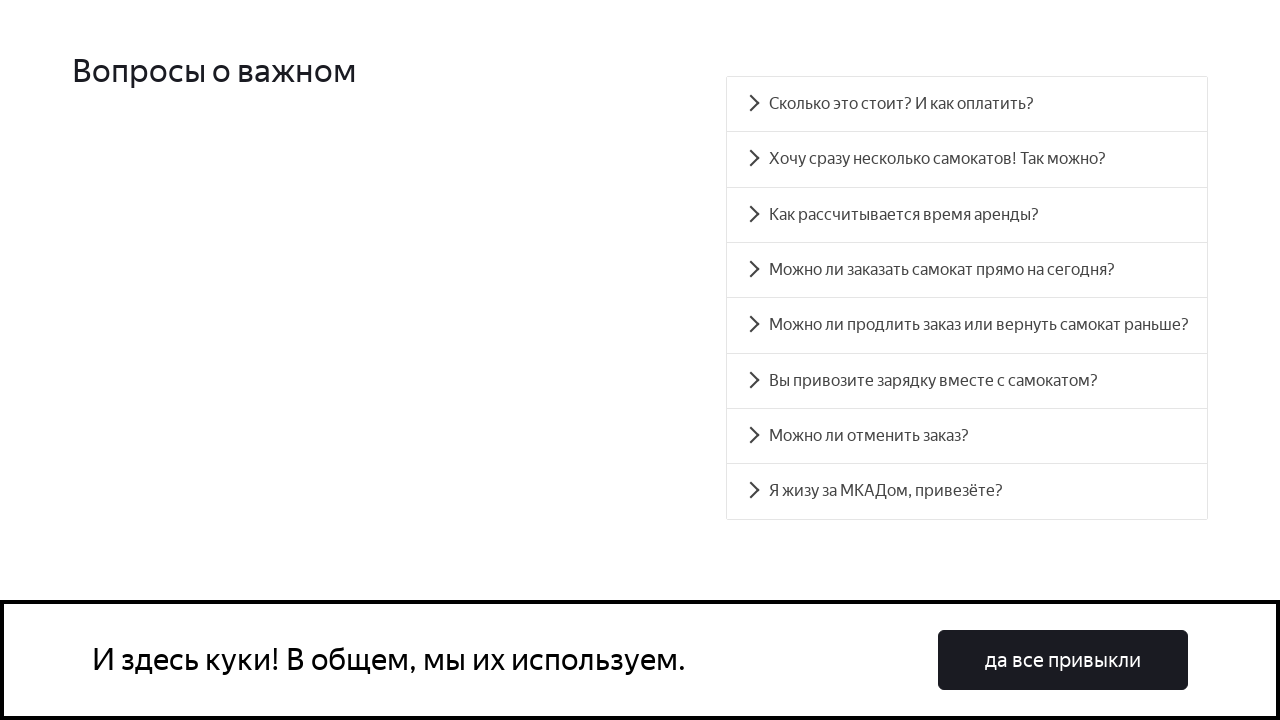

Clicked on FAQ accordion item 5 (scooter battery/charging question) at (967, 381) on #accordion__heading-5
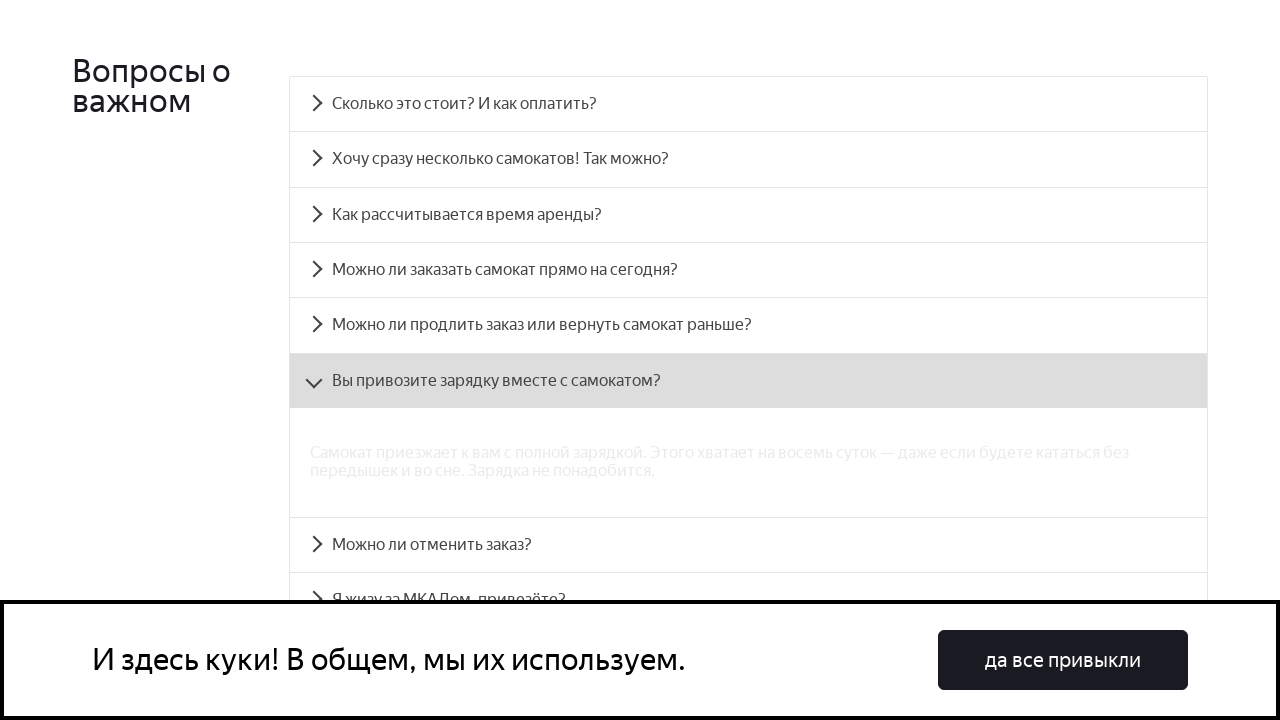

Verified accordion item 5 answer is displayed
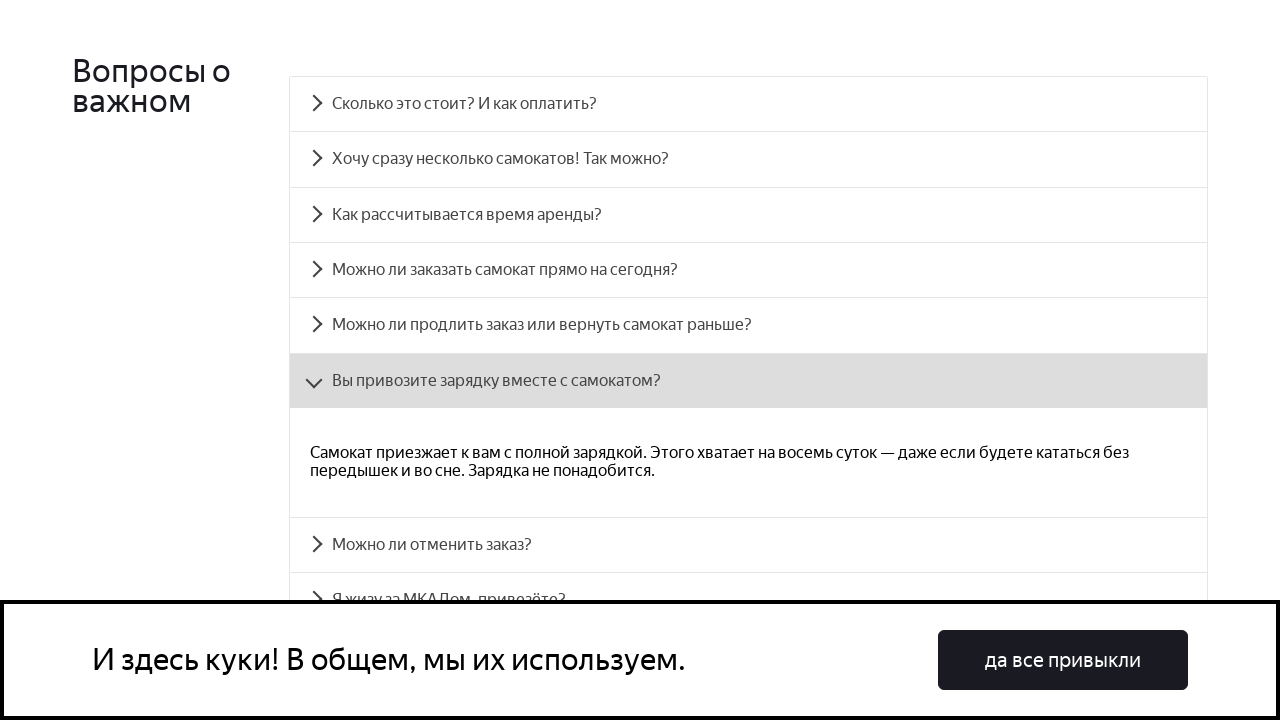

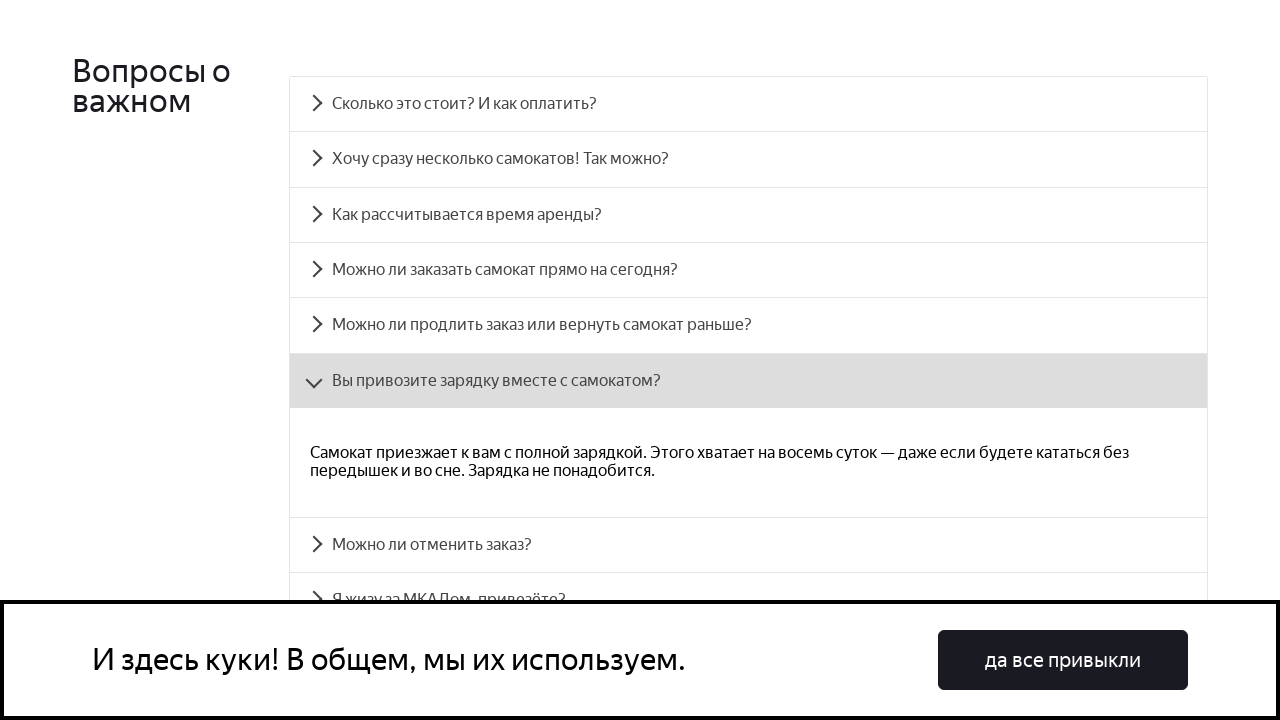